Tests JavaScript alert handling by clicking a button that triggers an alert and then dismissing it

Starting URL: http://testautomationpractice.blogspot.com/

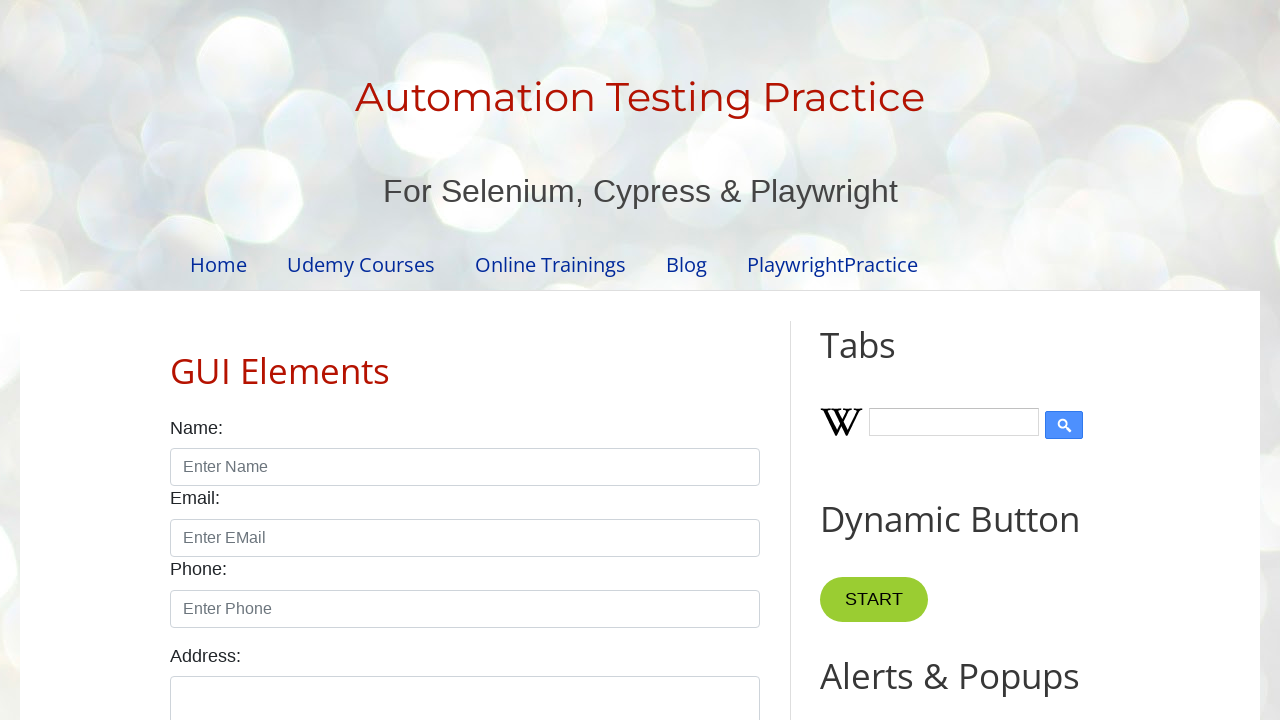

Set up dialog handler to dismiss alerts
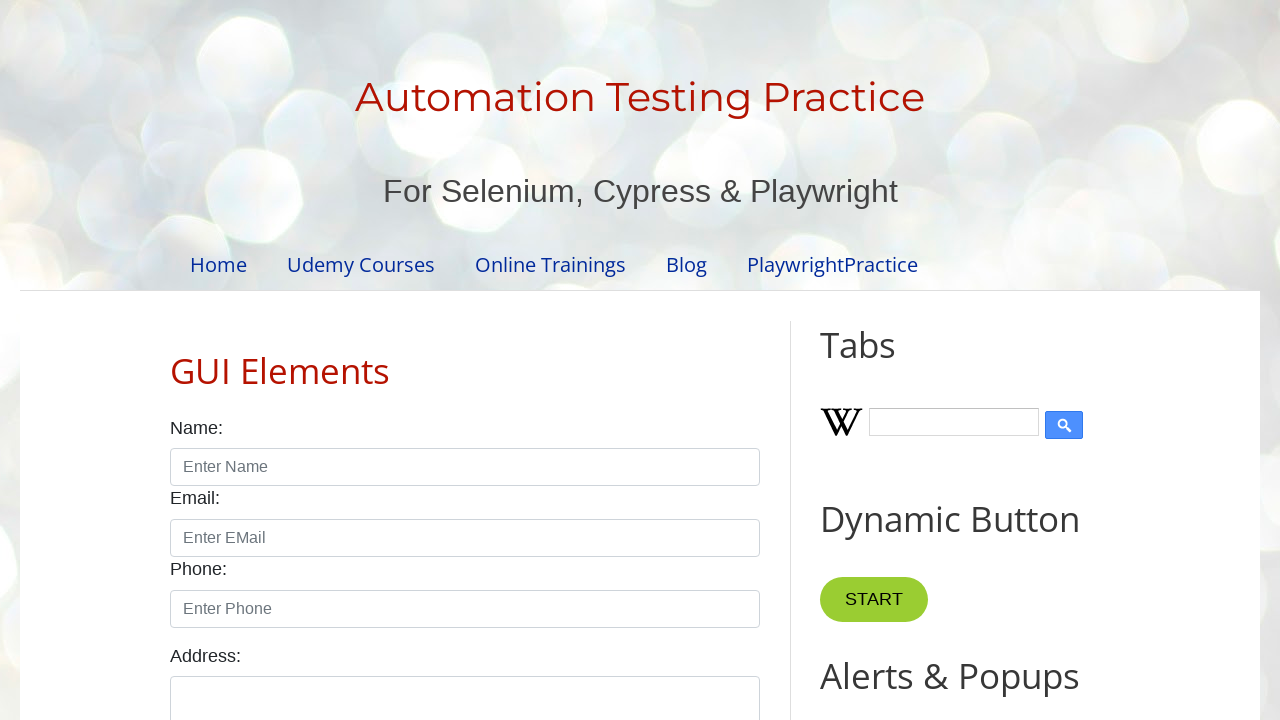

Clicked button to trigger JavaScript alert at (888, 361) on #HTML9 button
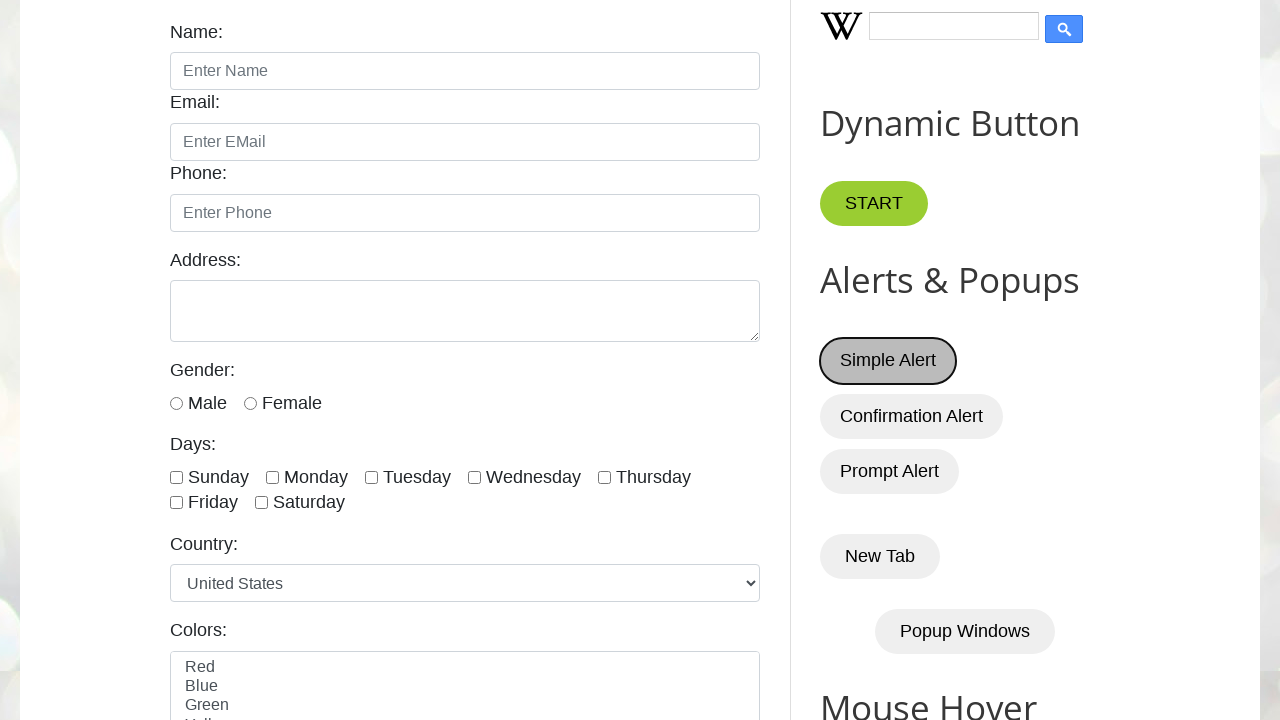

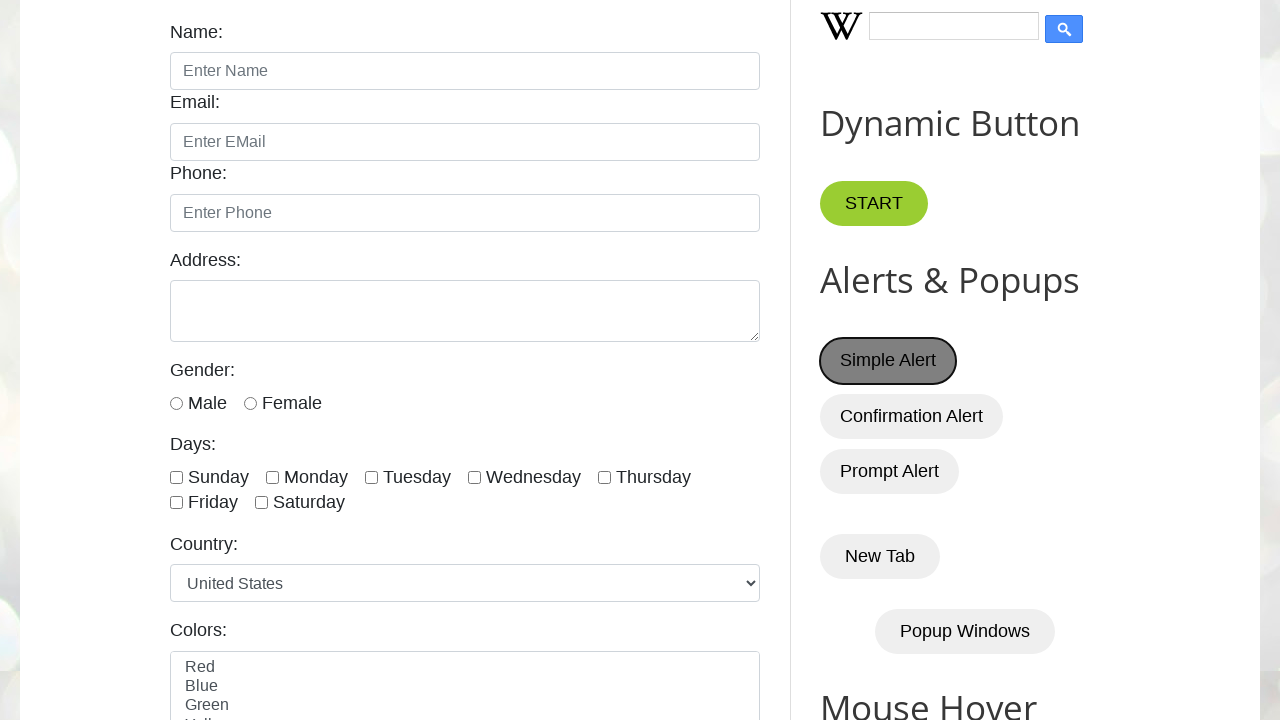